Tests link navigation in the footer section by opening all links in the first footer column in new tabs and switching between them

Starting URL: https://rahulshettyacademy.com/AutomationPractice/

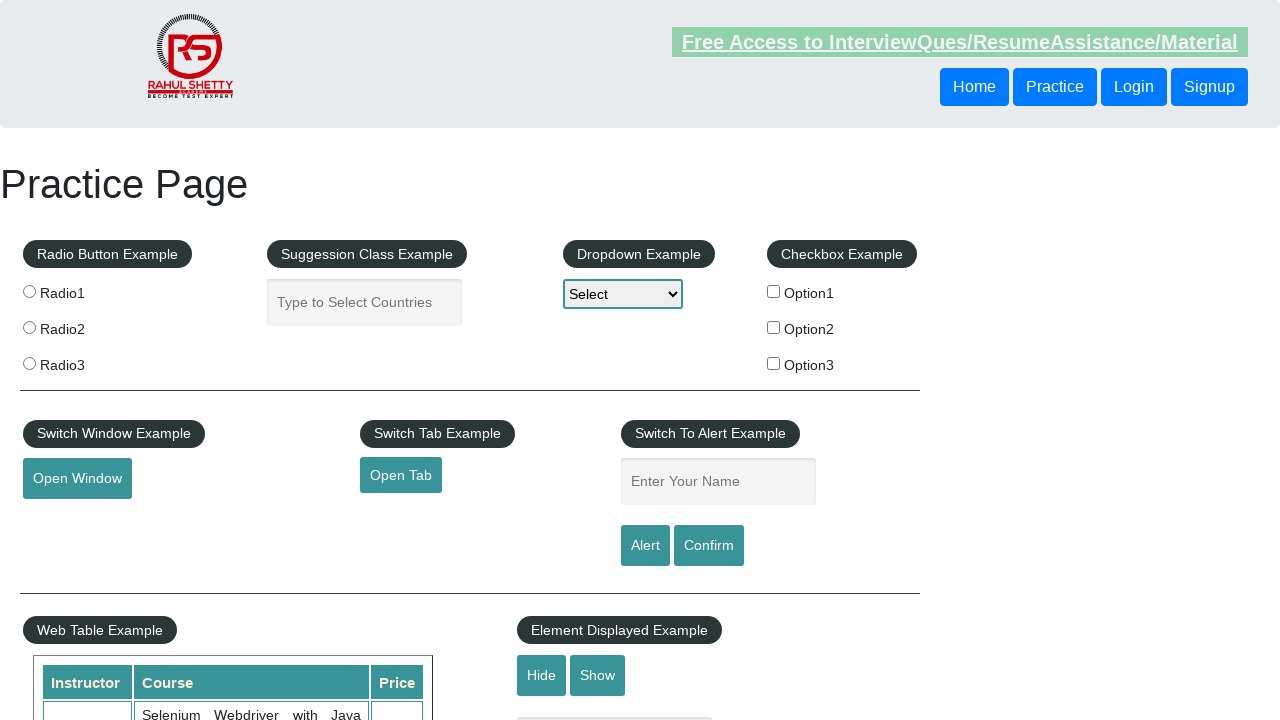

Counted total links on page: 27 links found
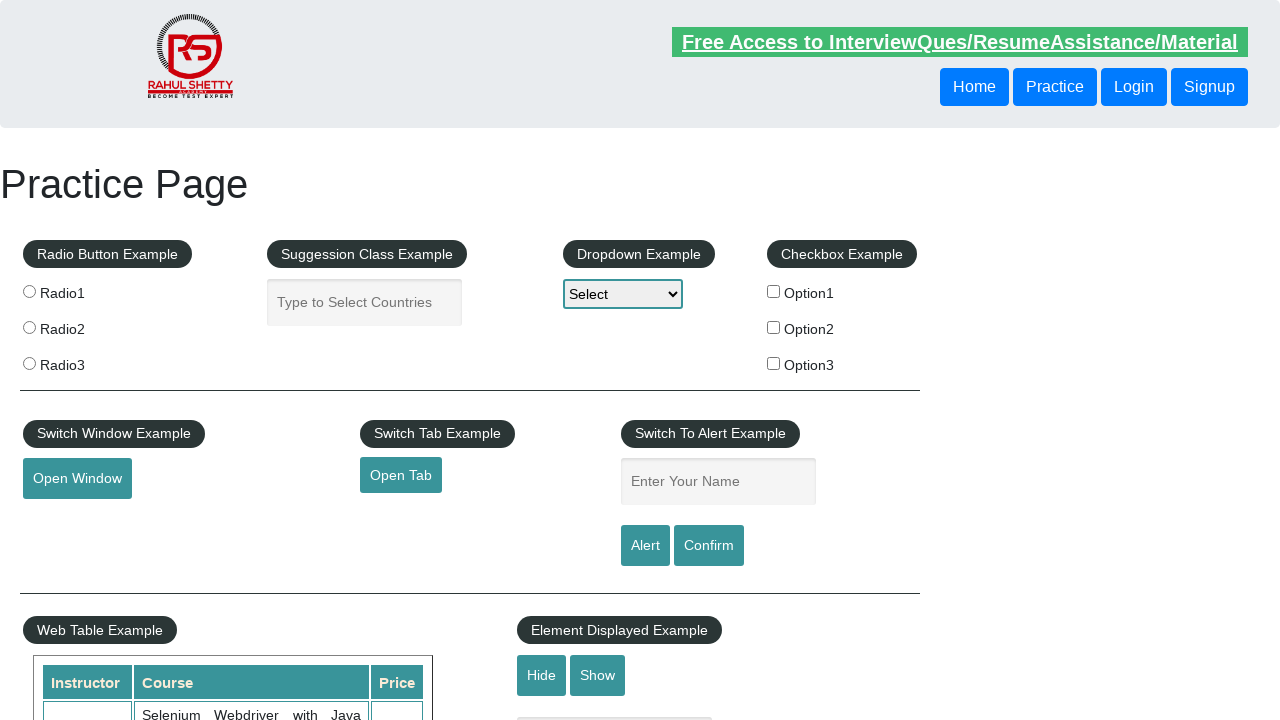

Located footer section
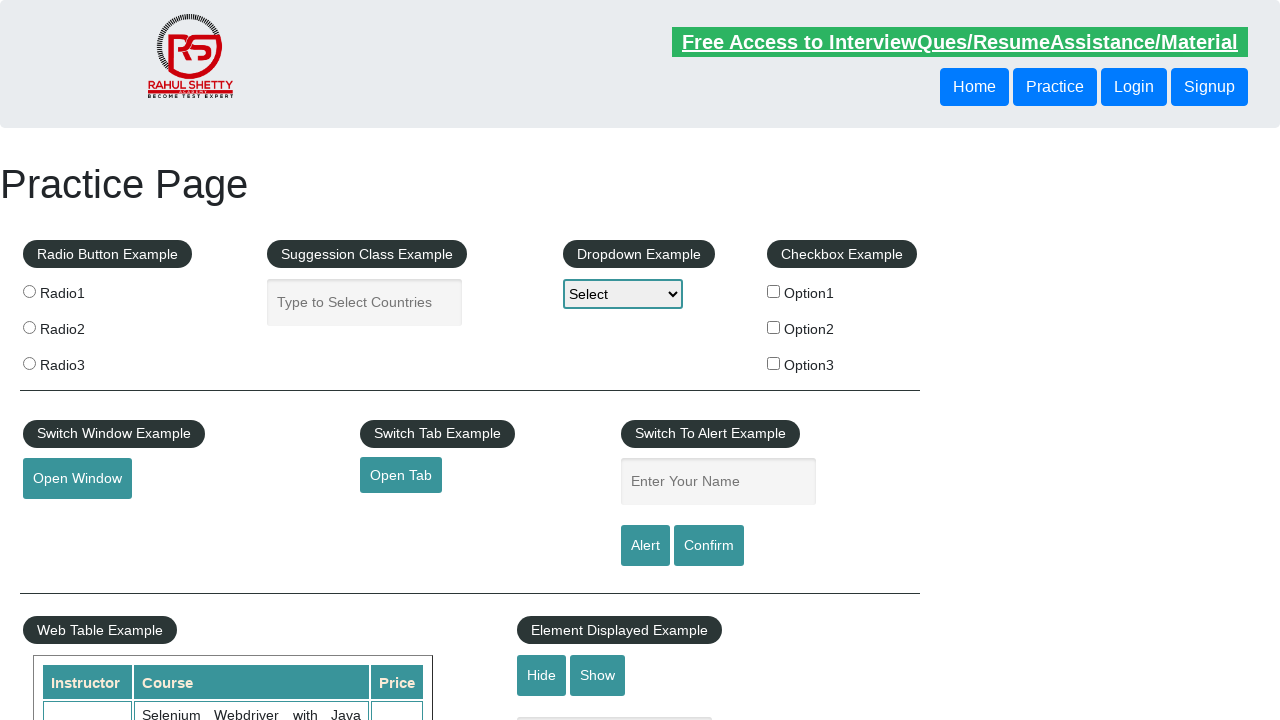

Counted links in footer section: 20 links found
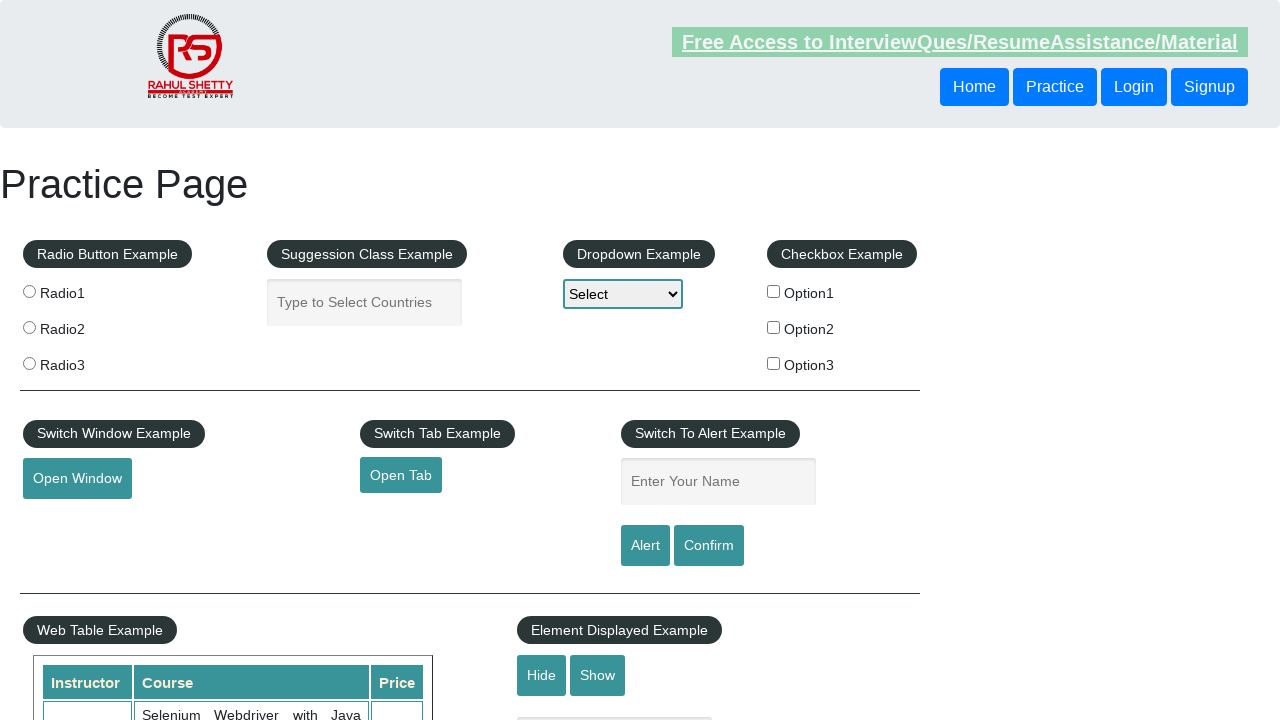

Located first footer column
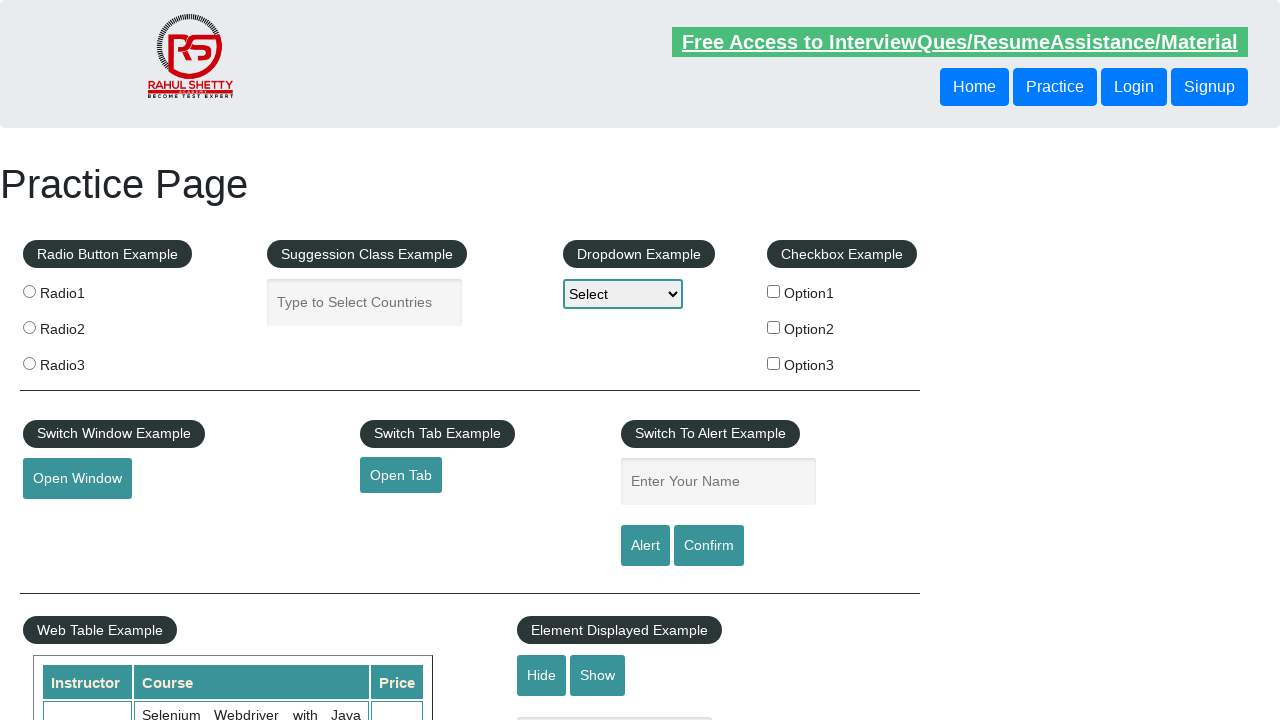

Counted links in first footer column: 5 links found
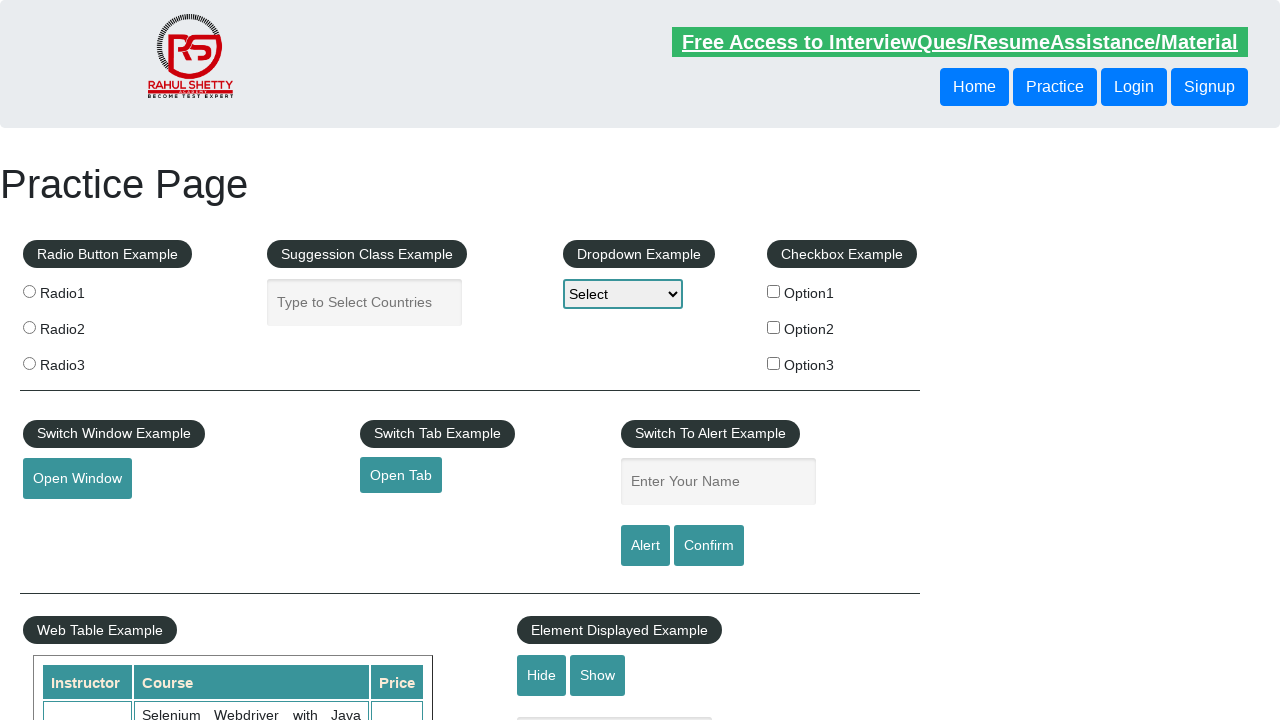

Opened link 1 from first footer column in new tab using Ctrl+Click at (157, 482) on .footer_top_agile_w3ls.gffoot.footer_style >> xpath=//table/tbody/tr/td[1]/ul >>
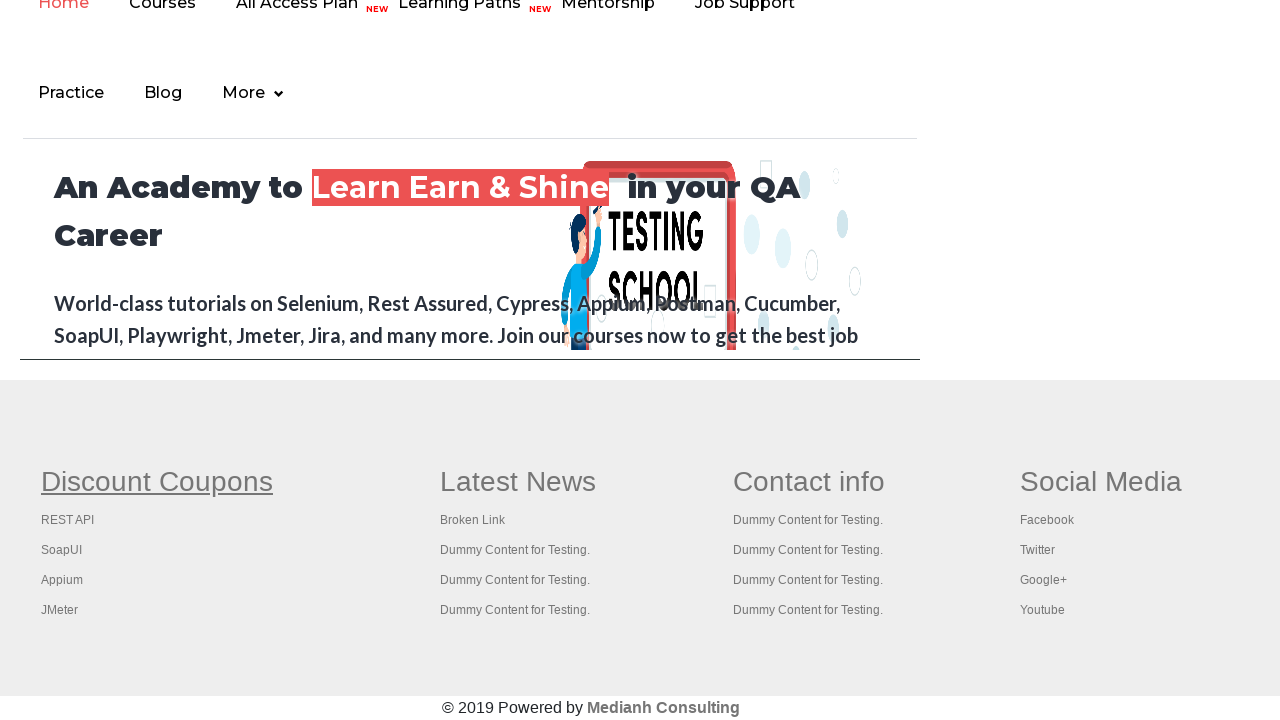

New tab opened successfully
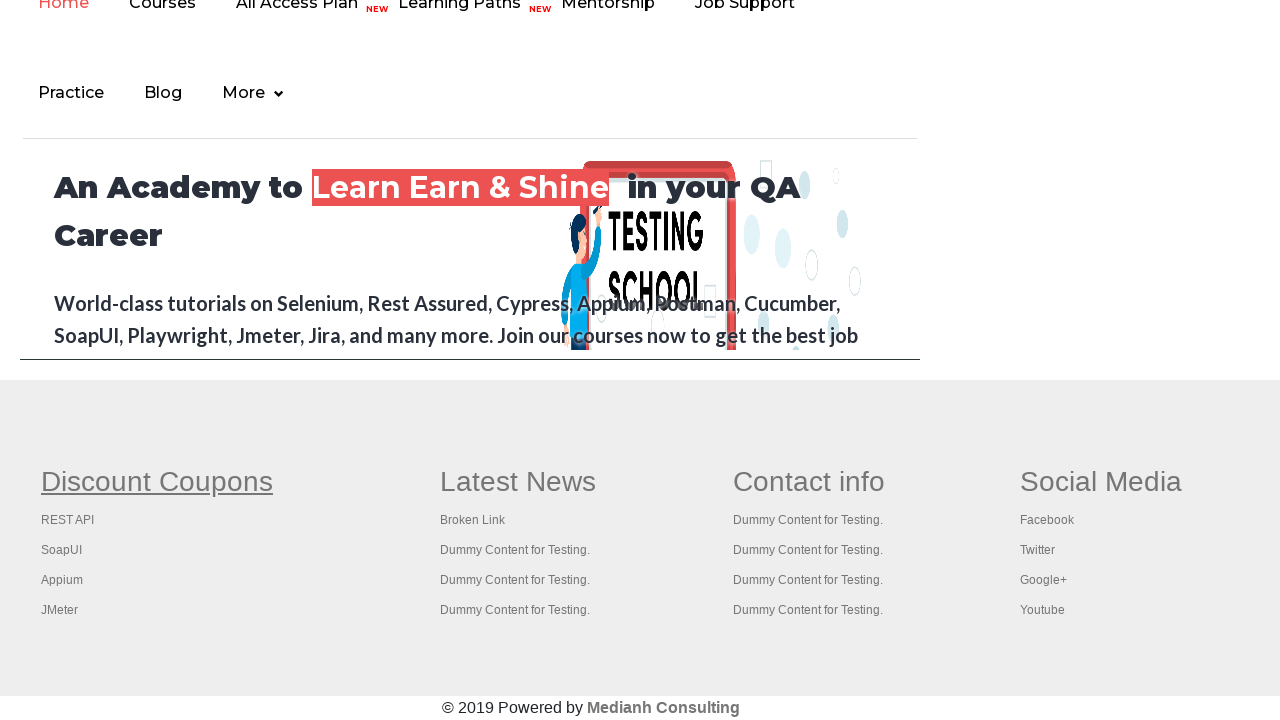

New page title: 
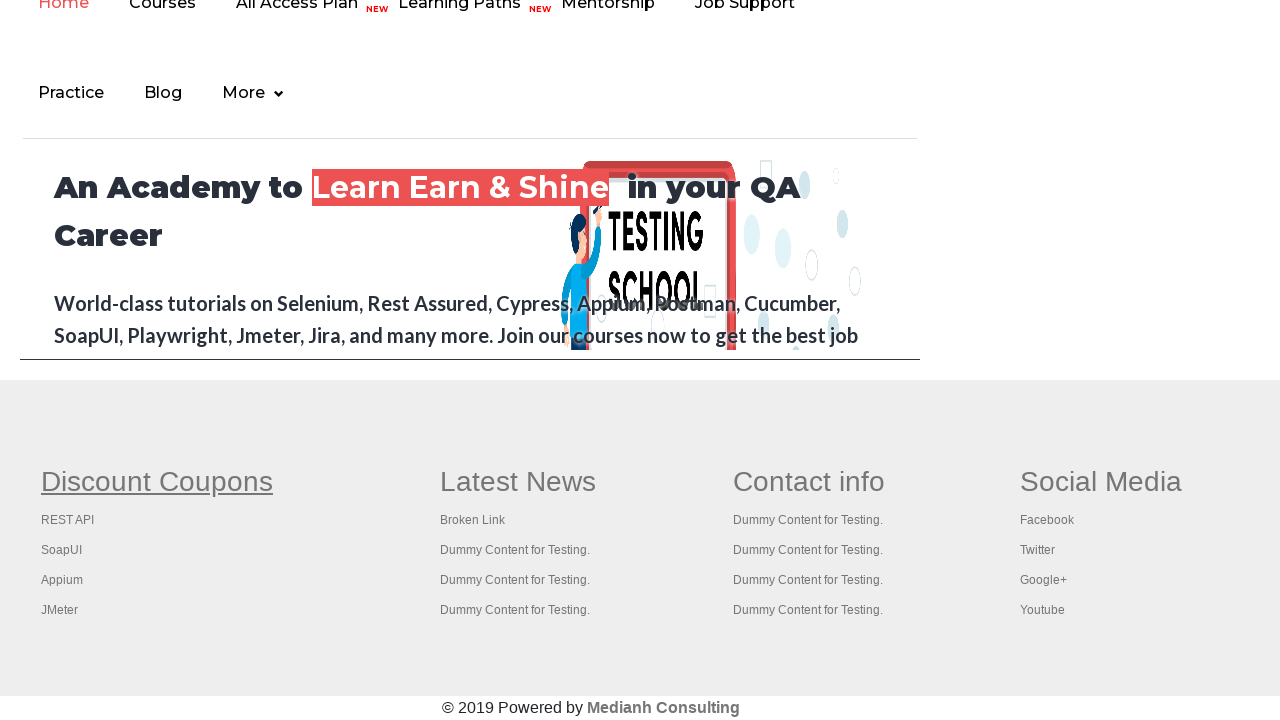

Opened link 2 from first footer column in new tab using Ctrl+Click at (68, 520) on .footer_top_agile_w3ls.gffoot.footer_style >> xpath=//table/tbody/tr/td[1]/ul >>
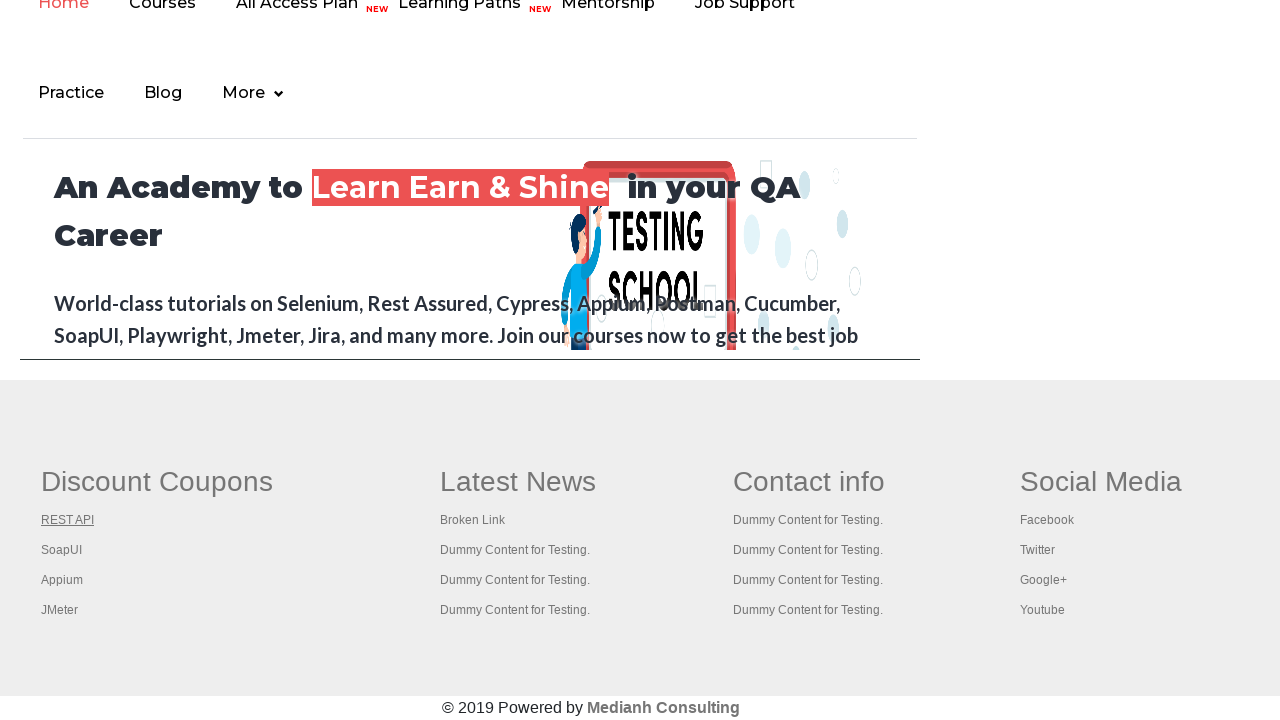

New tab opened successfully
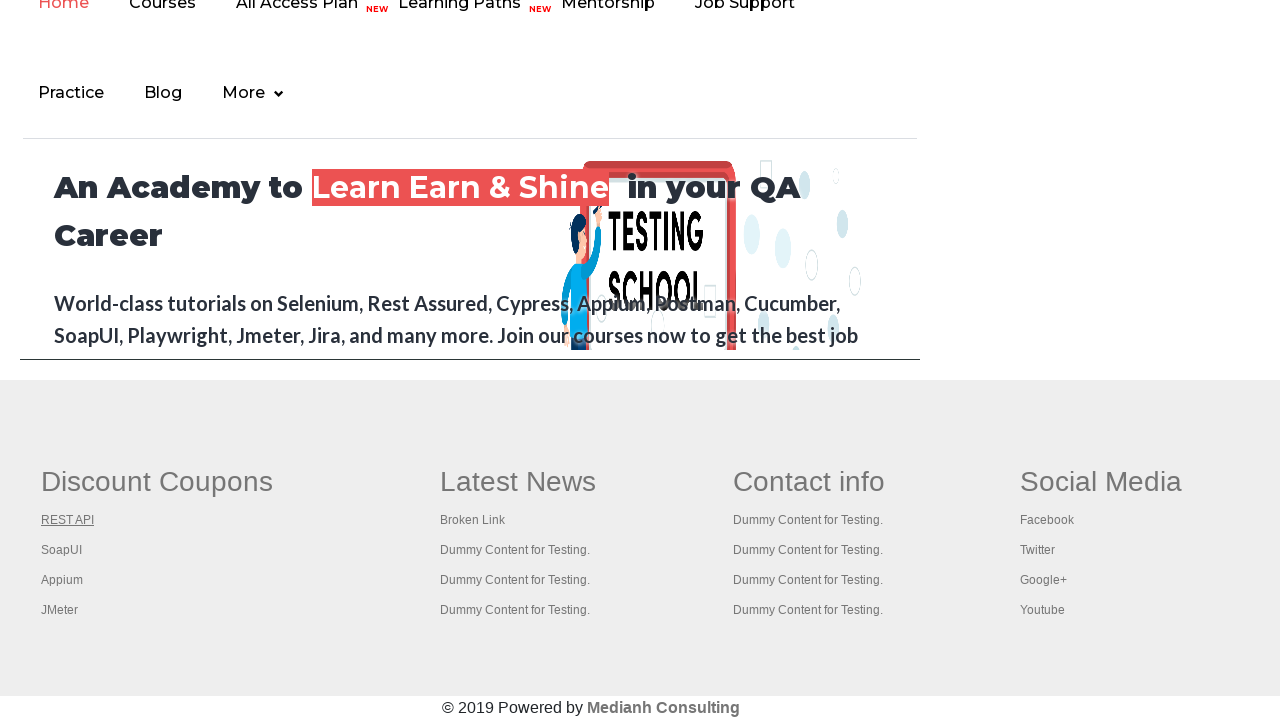

New page title: REST API Tutorial
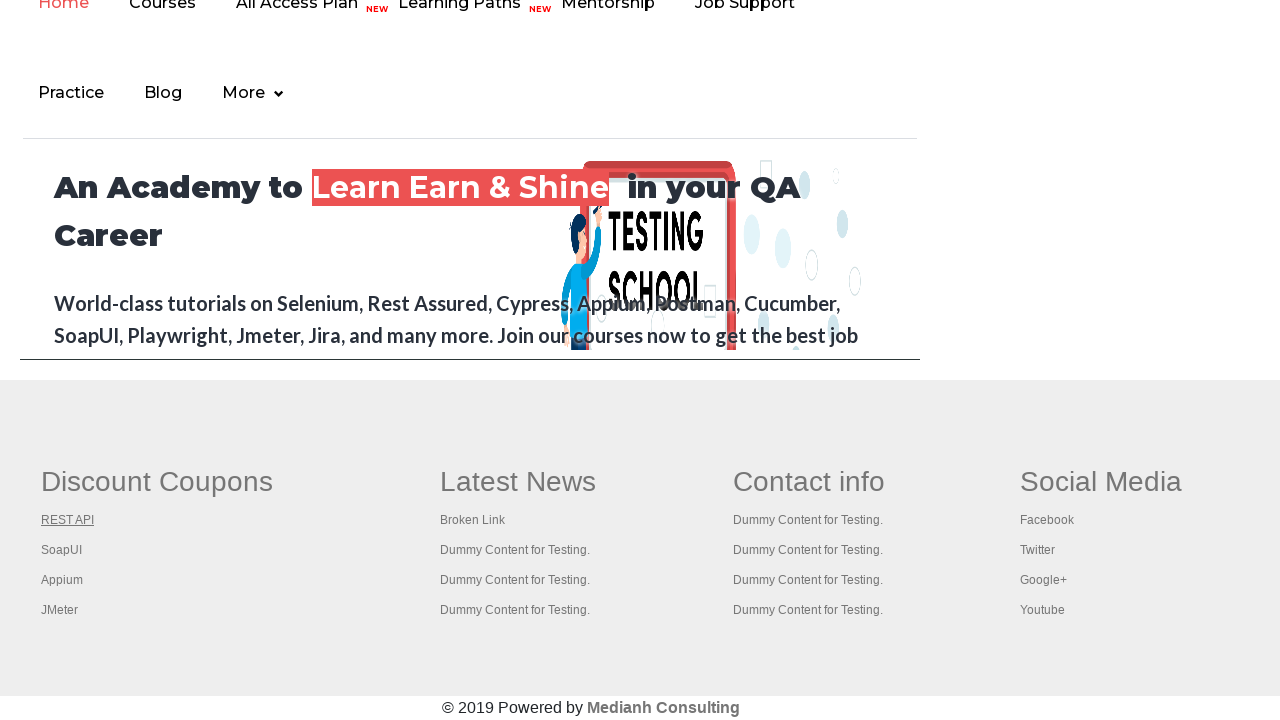

Opened link 3 from first footer column in new tab using Ctrl+Click at (62, 550) on .footer_top_agile_w3ls.gffoot.footer_style >> xpath=//table/tbody/tr/td[1]/ul >>
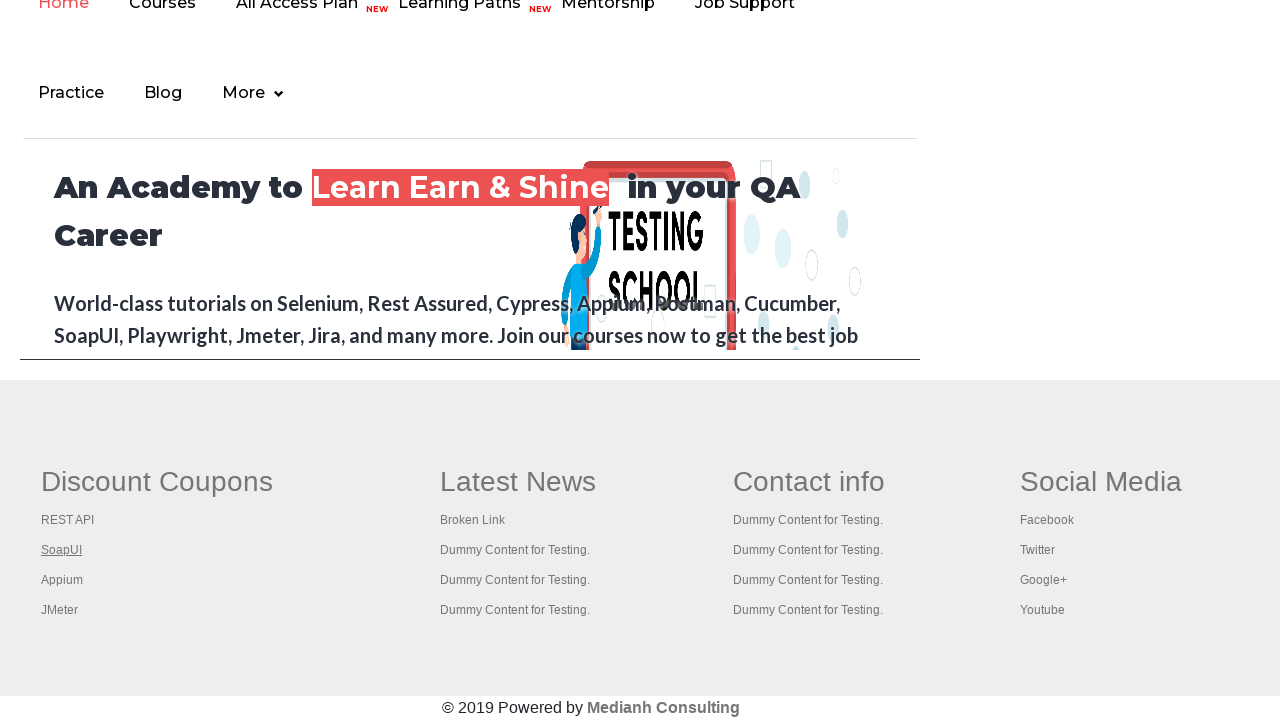

New tab opened successfully
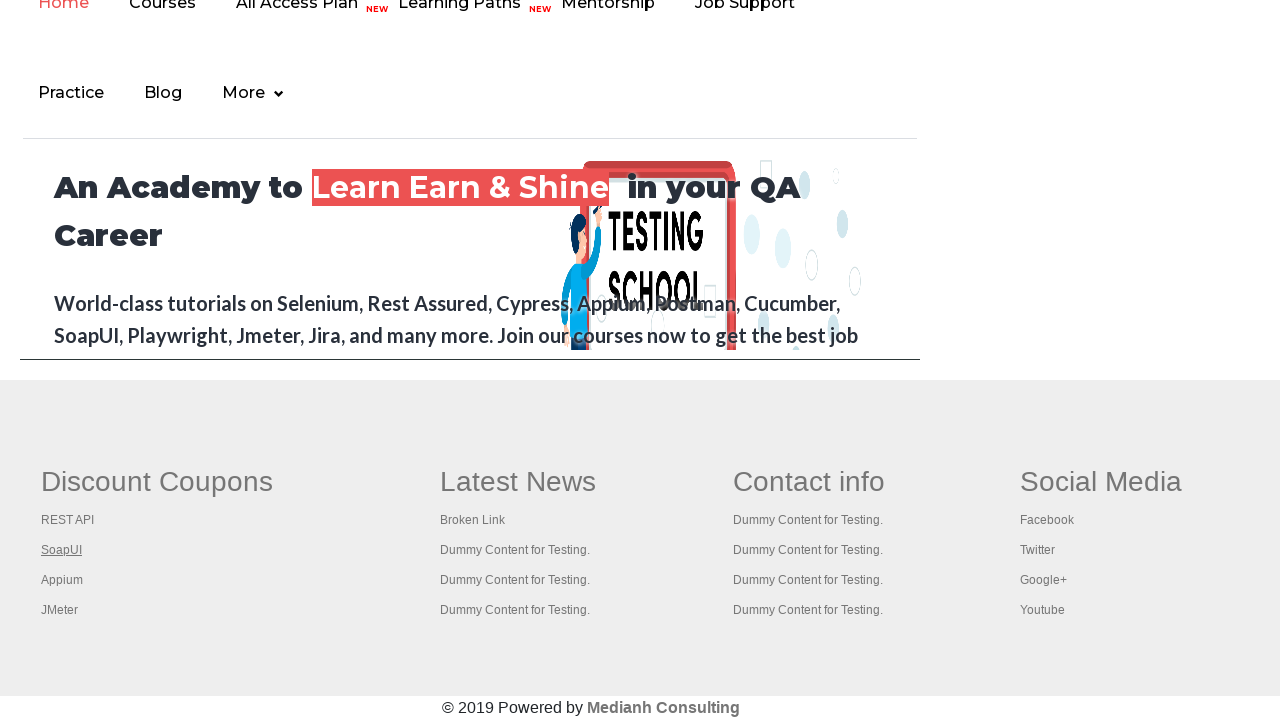

New page title: The World’s Most Popular API Testing Tool | SoapUI
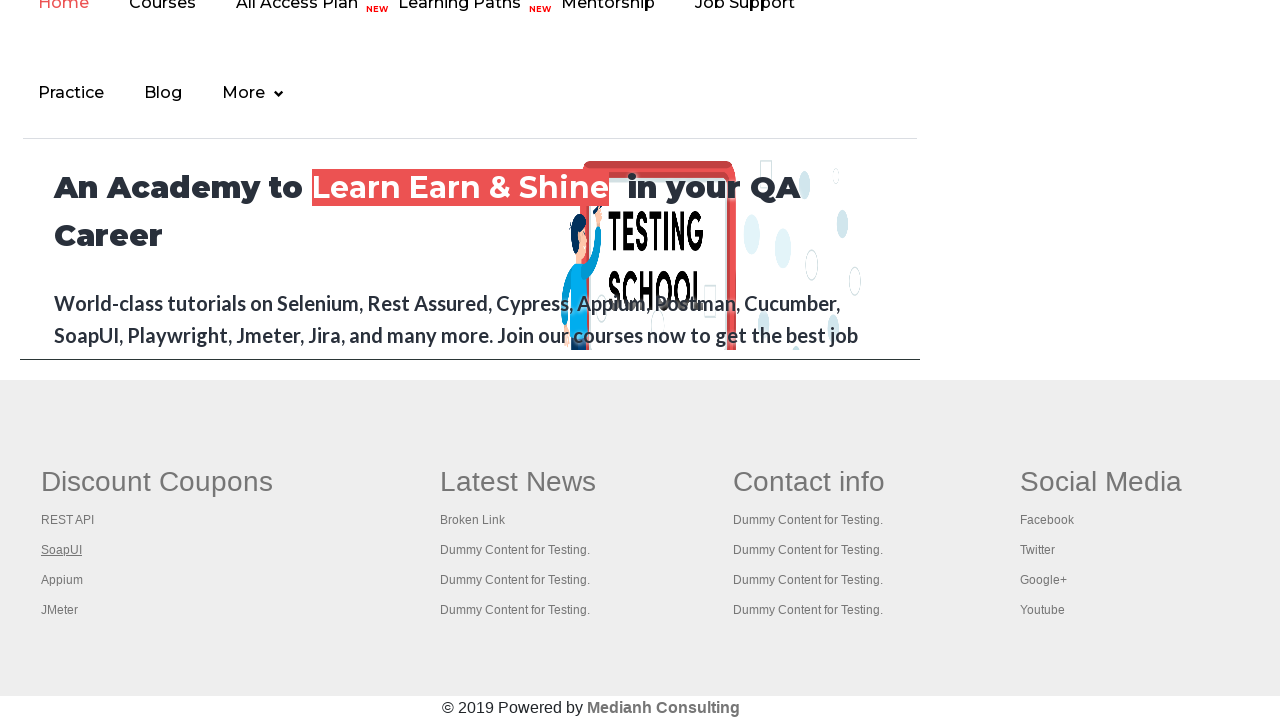

Opened link 4 from first footer column in new tab using Ctrl+Click at (62, 580) on .footer_top_agile_w3ls.gffoot.footer_style >> xpath=//table/tbody/tr/td[1]/ul >>
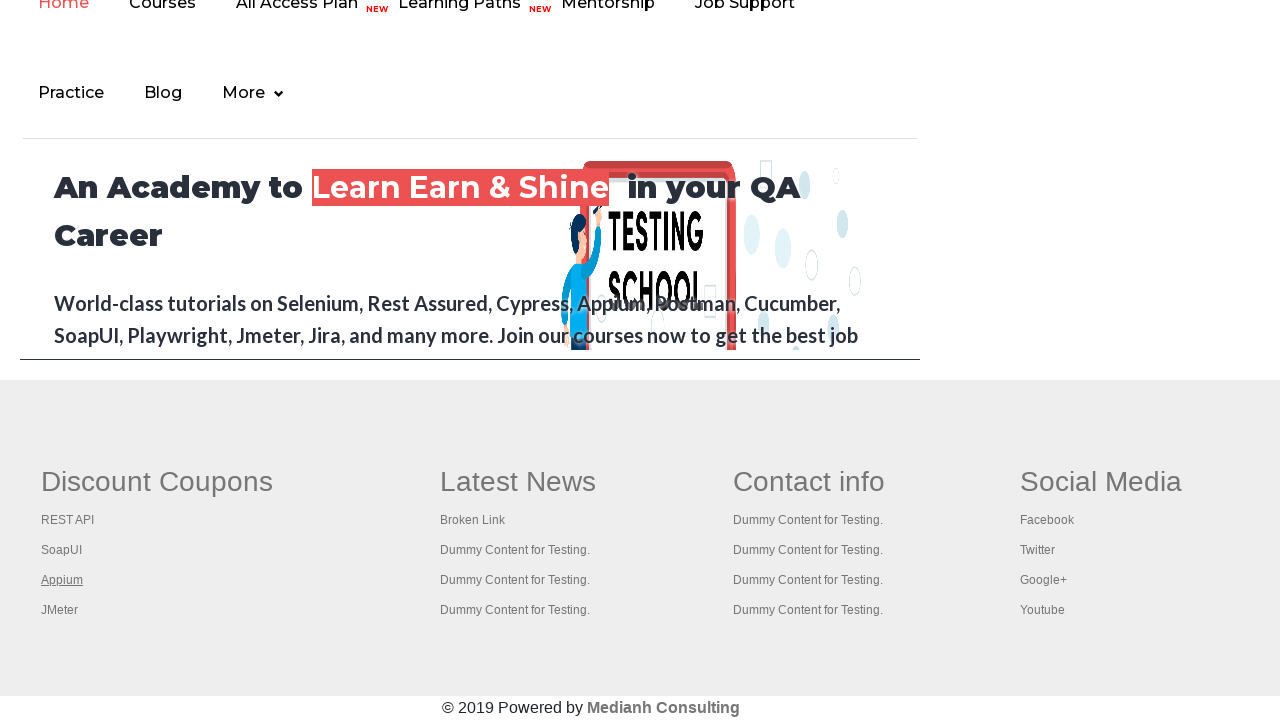

New tab opened successfully
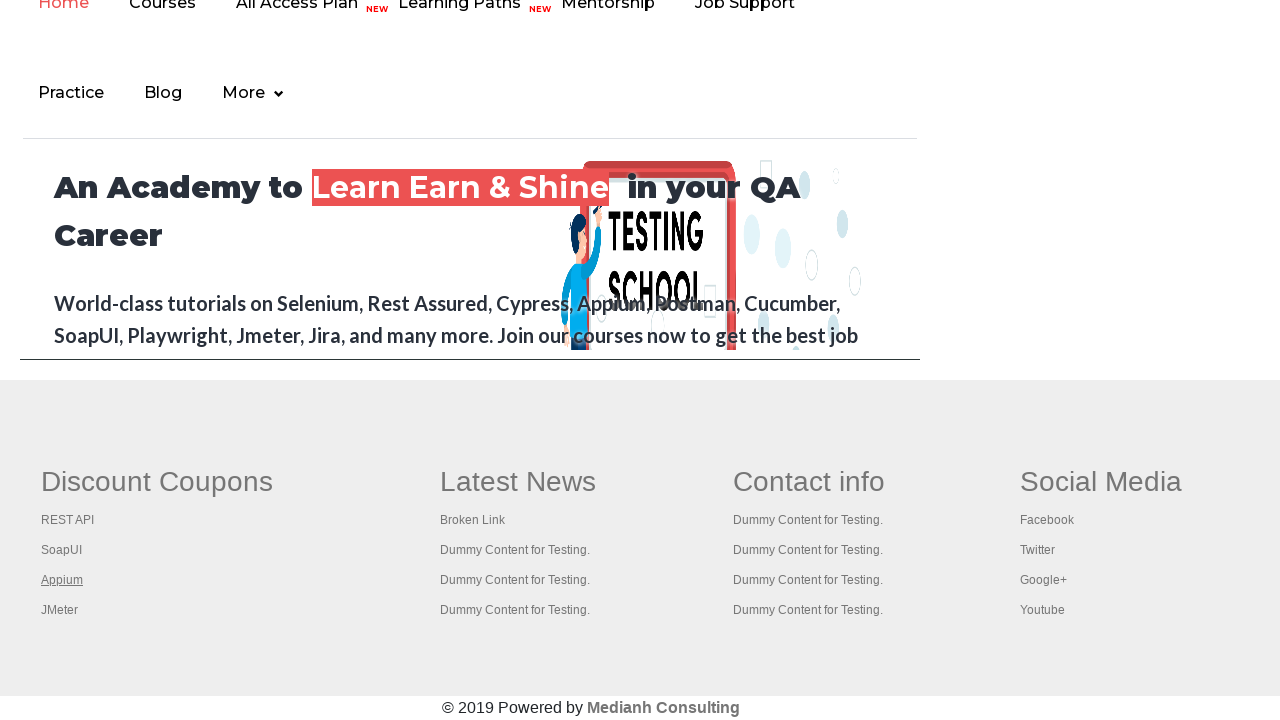

New page title: Appium tutorial for Mobile Apps testing | RahulShetty Academy | Rahul
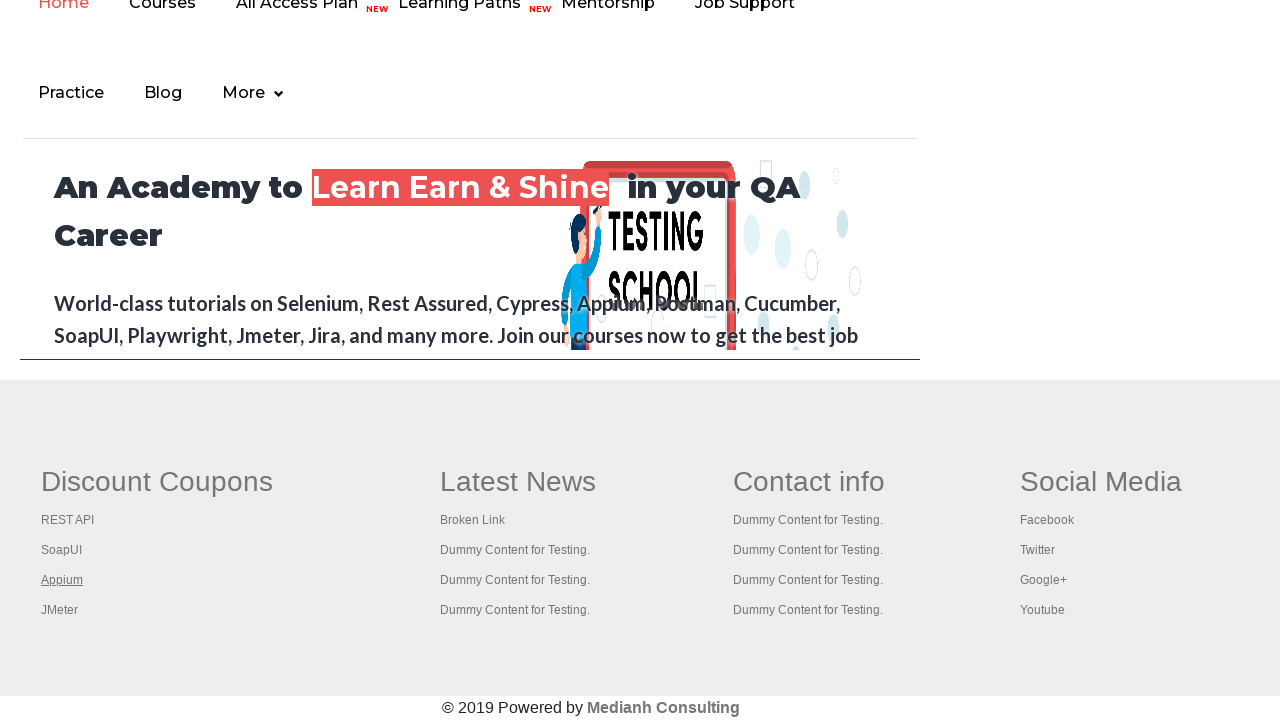

Opened link 5 from first footer column in new tab using Ctrl+Click at (60, 610) on .footer_top_agile_w3ls.gffoot.footer_style >> xpath=//table/tbody/tr/td[1]/ul >>
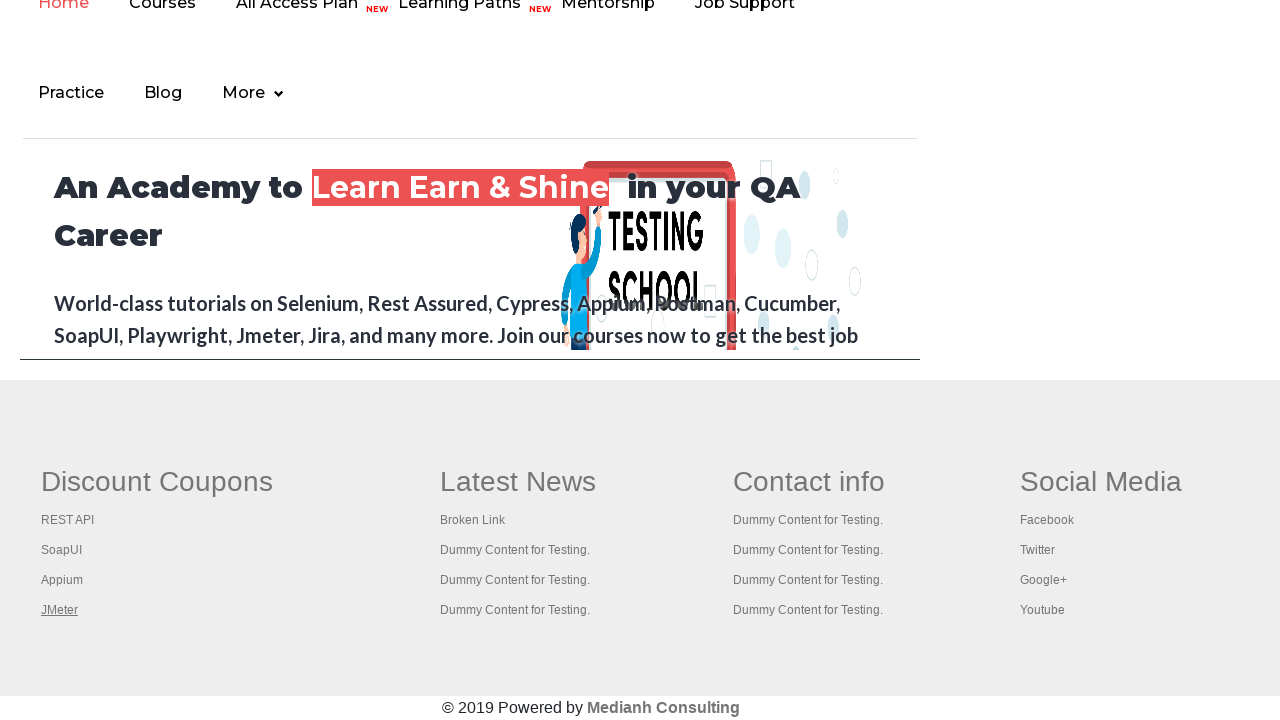

New tab opened successfully
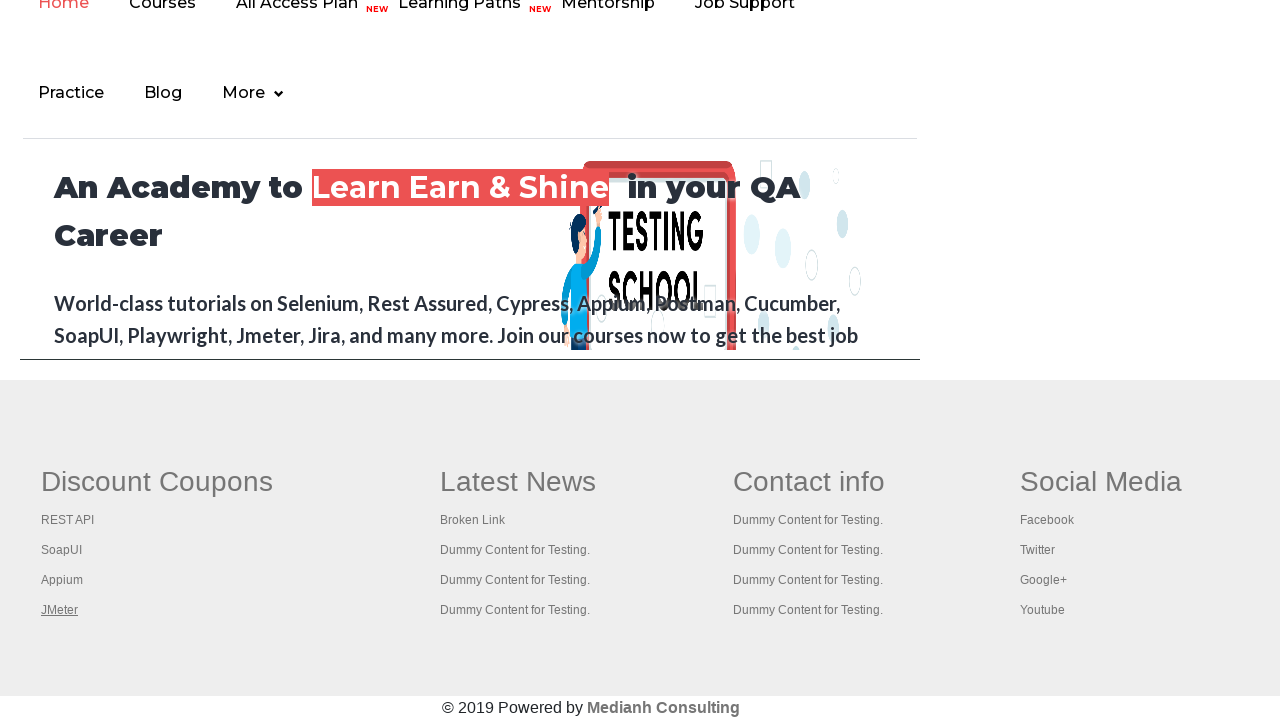

New page title: Apache JMeter - Apache JMeter™
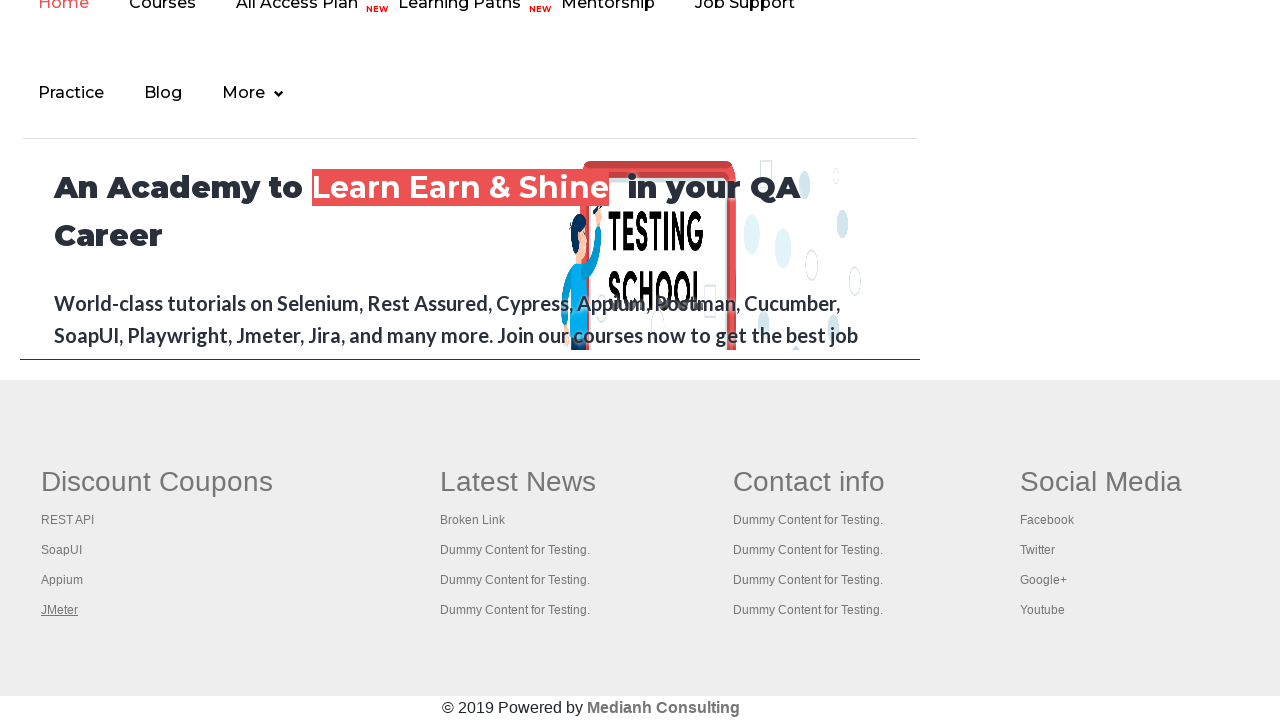

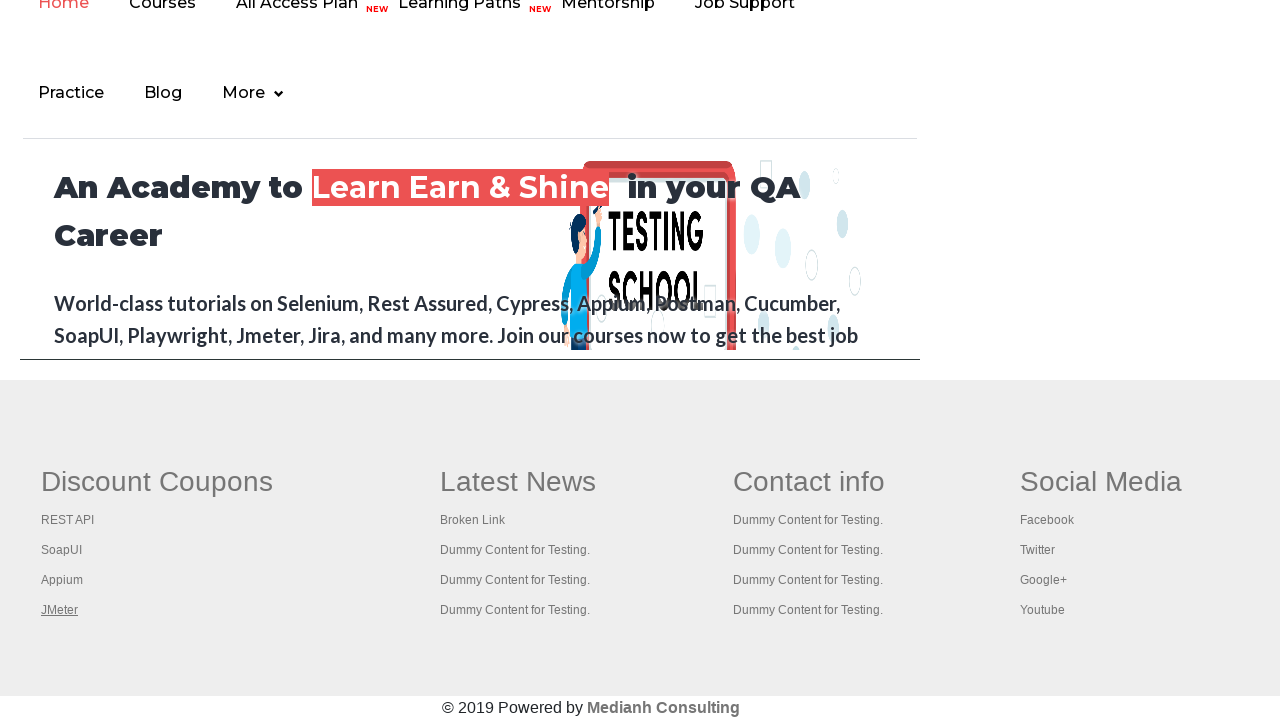